Tests a form that adds two numbers and selects the result from a dropdown menu before submitting

Starting URL: http://suninjuly.github.io/selects2.html

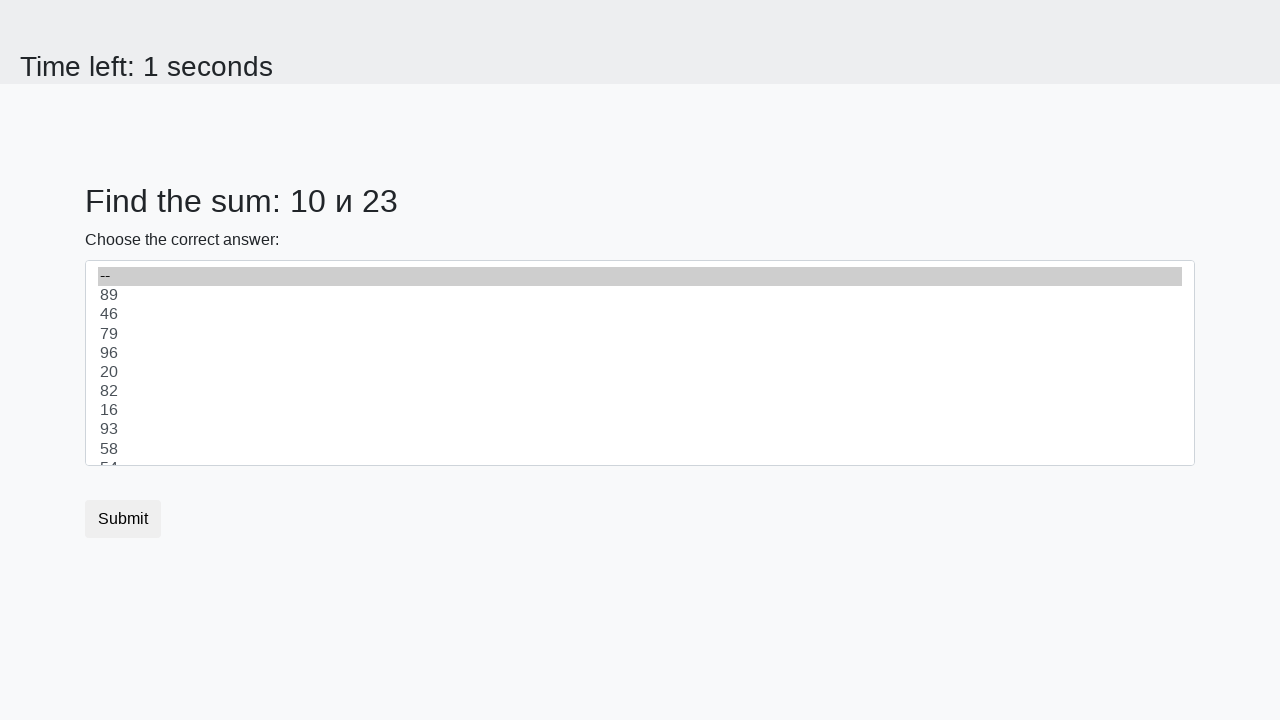

Retrieved first number from the page
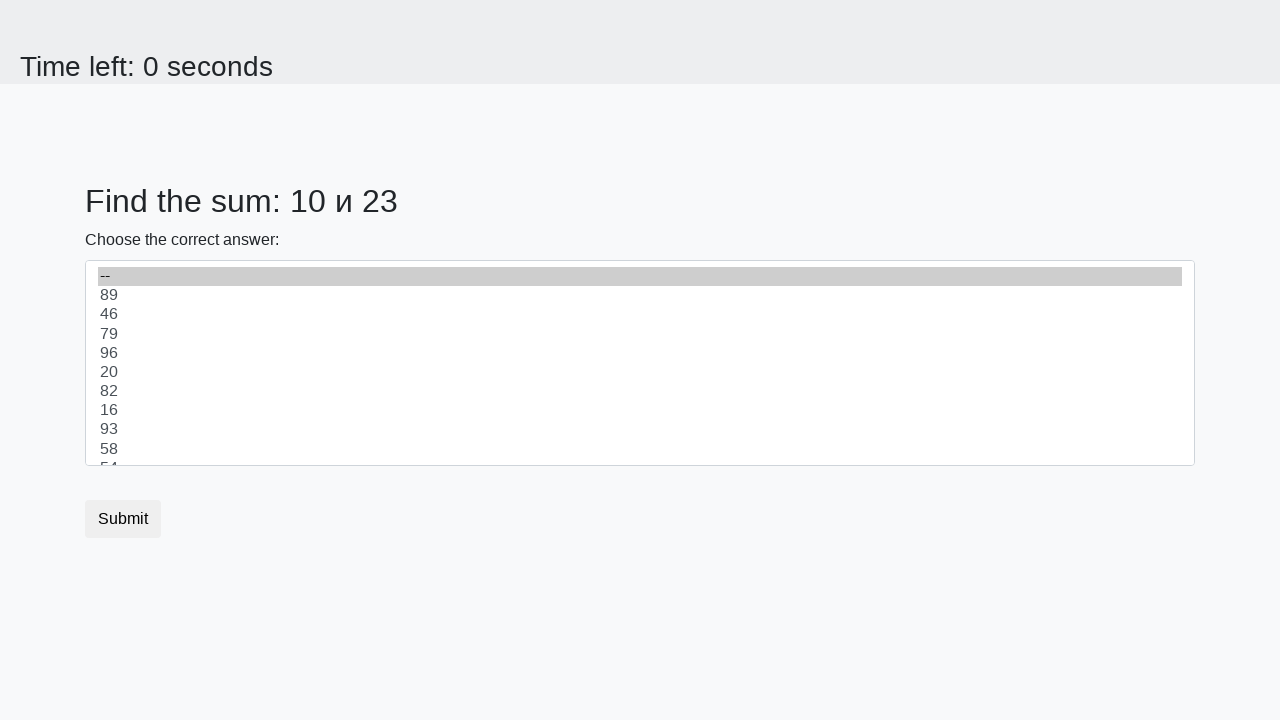

Retrieved second number from the page
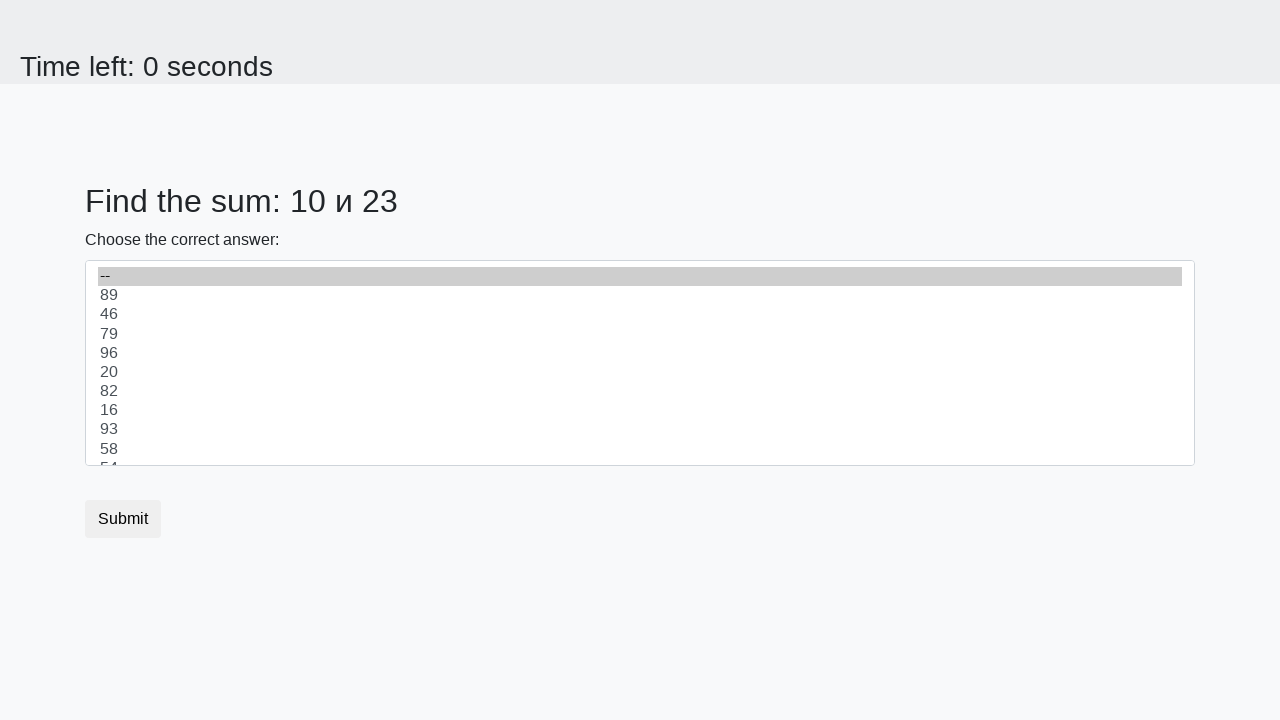

Calculated sum: 10 + 23 = 33
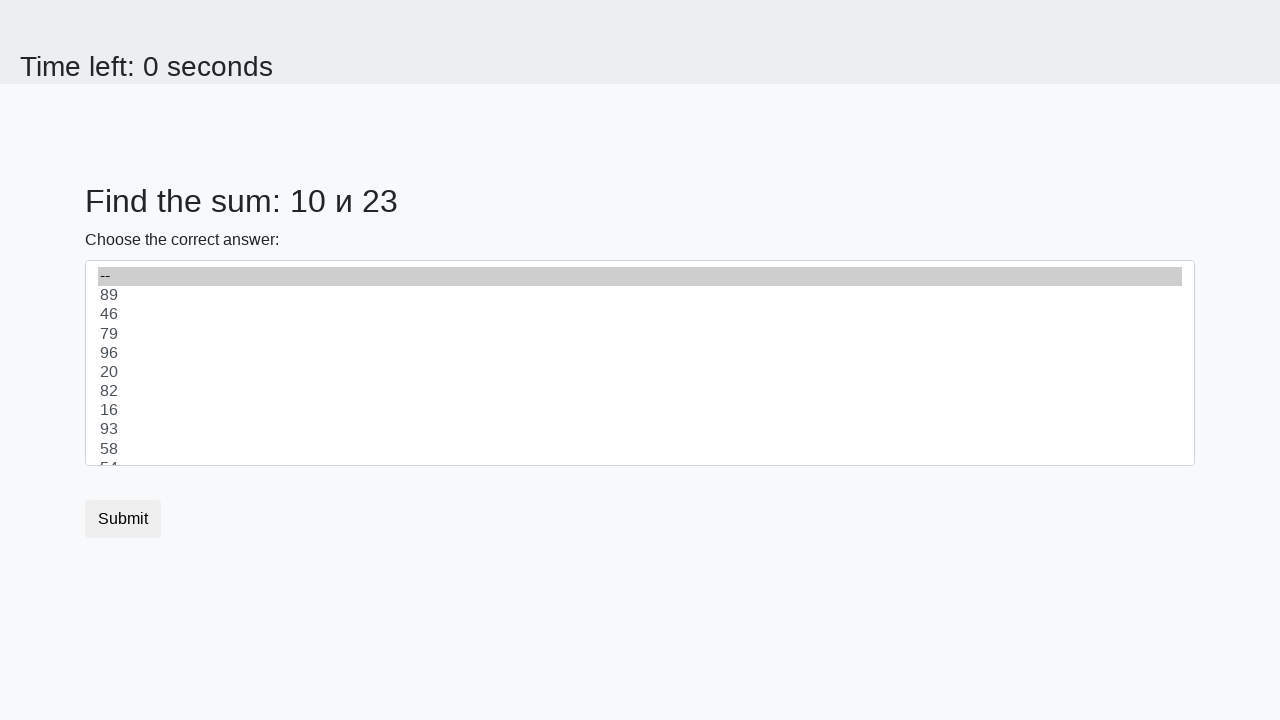

Selected 33 from the dropdown menu on select
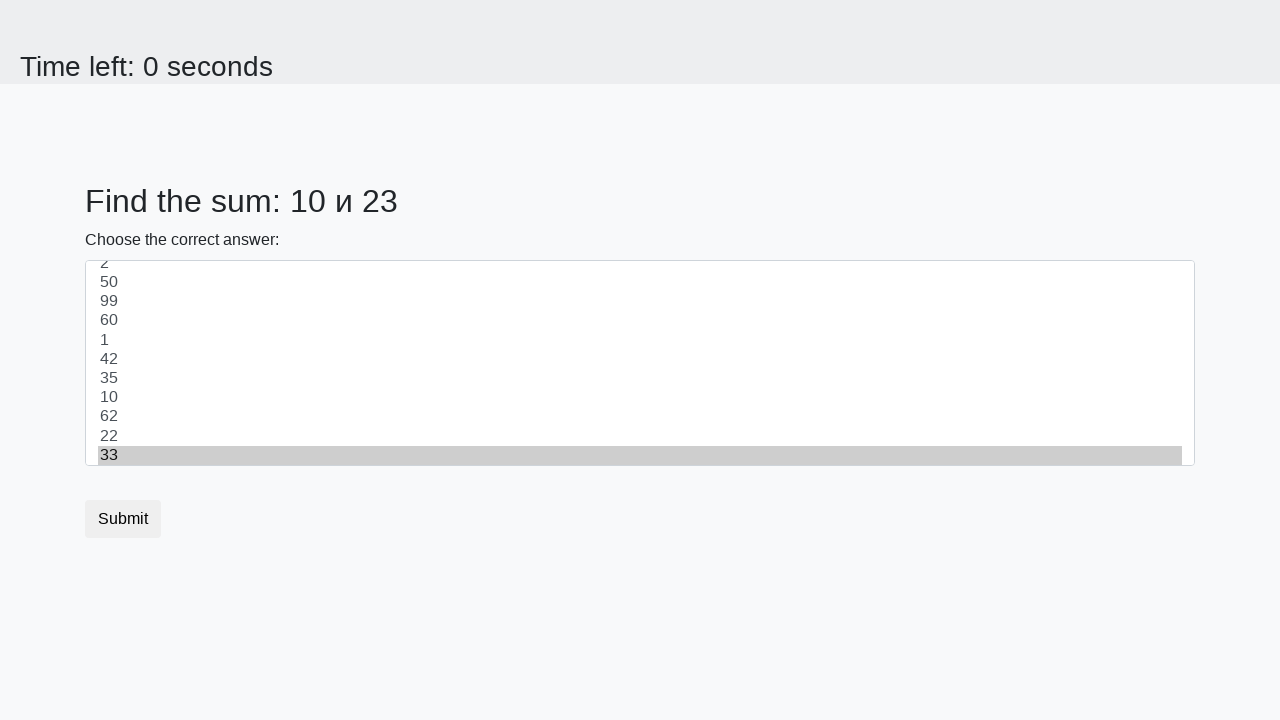

Clicked the submit button at (123, 519) on .btn-default
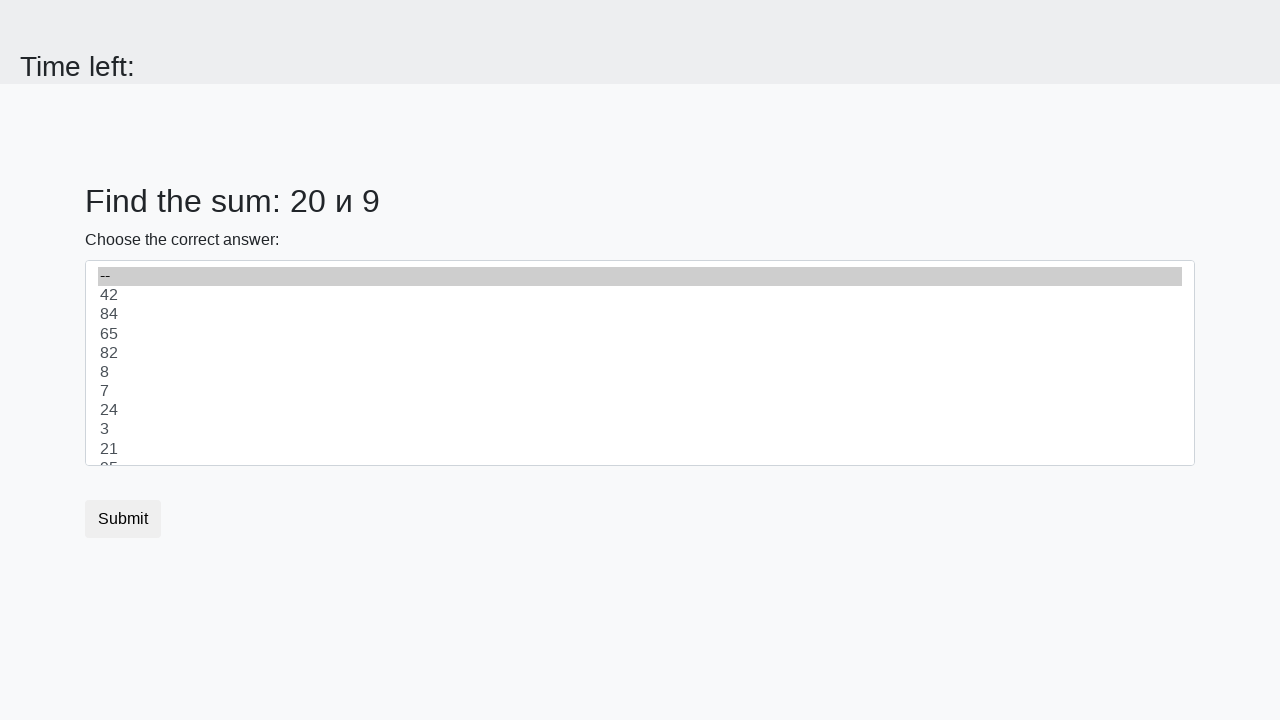

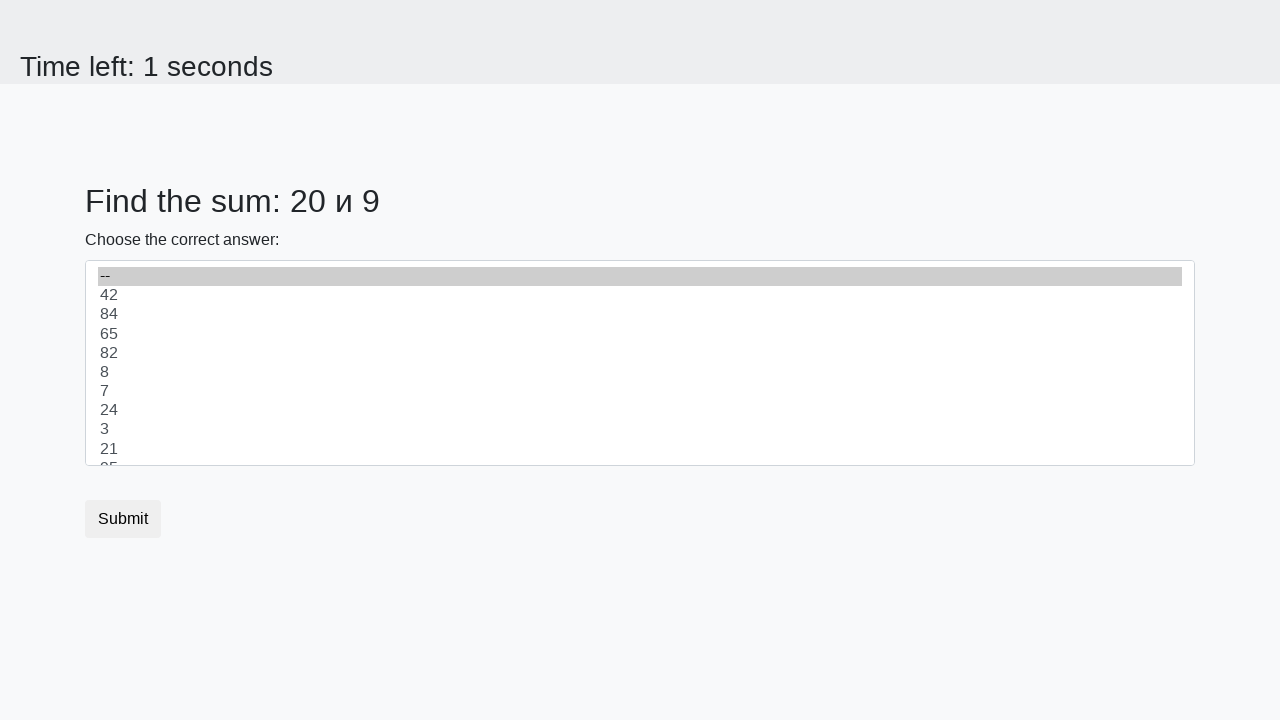